Tests that the Clear completed button displays correct text

Starting URL: https://demo.playwright.dev/todomvc

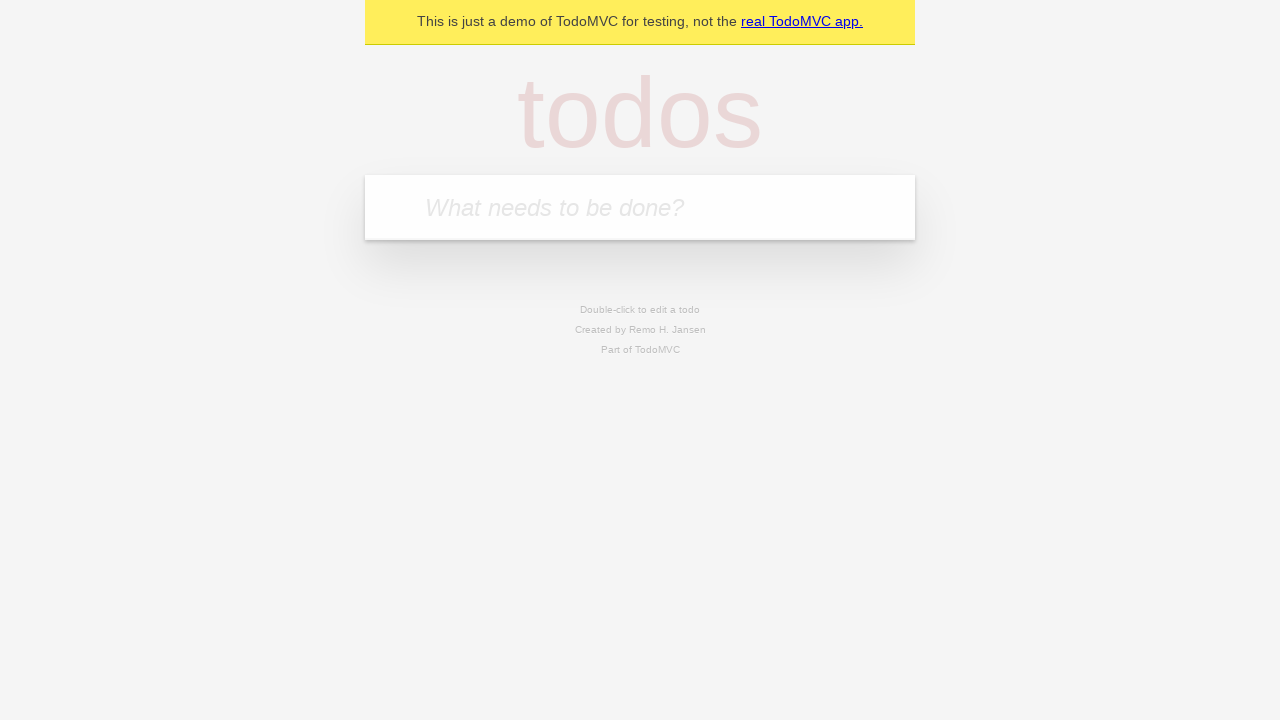

Filled todo input with 'buy some cheese' on internal:attr=[placeholder="What needs to be done?"i]
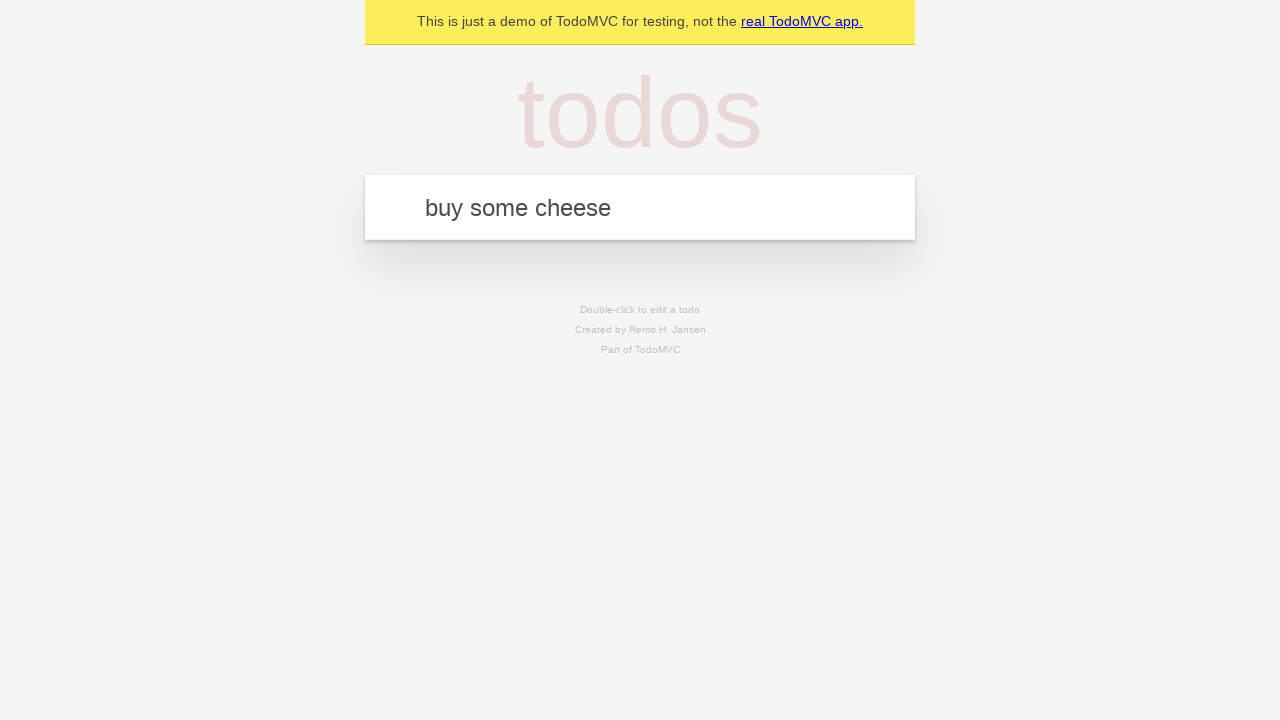

Pressed Enter to add first todo on internal:attr=[placeholder="What needs to be done?"i]
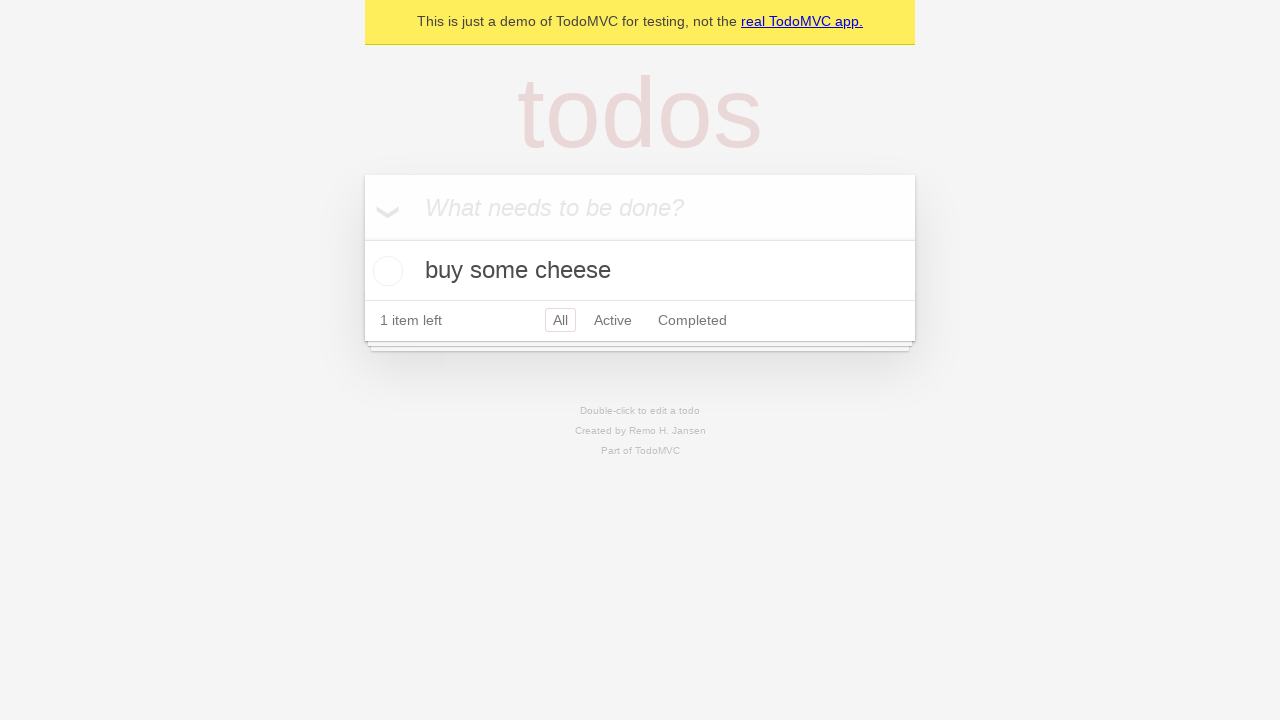

Filled todo input with 'feed the cat' on internal:attr=[placeholder="What needs to be done?"i]
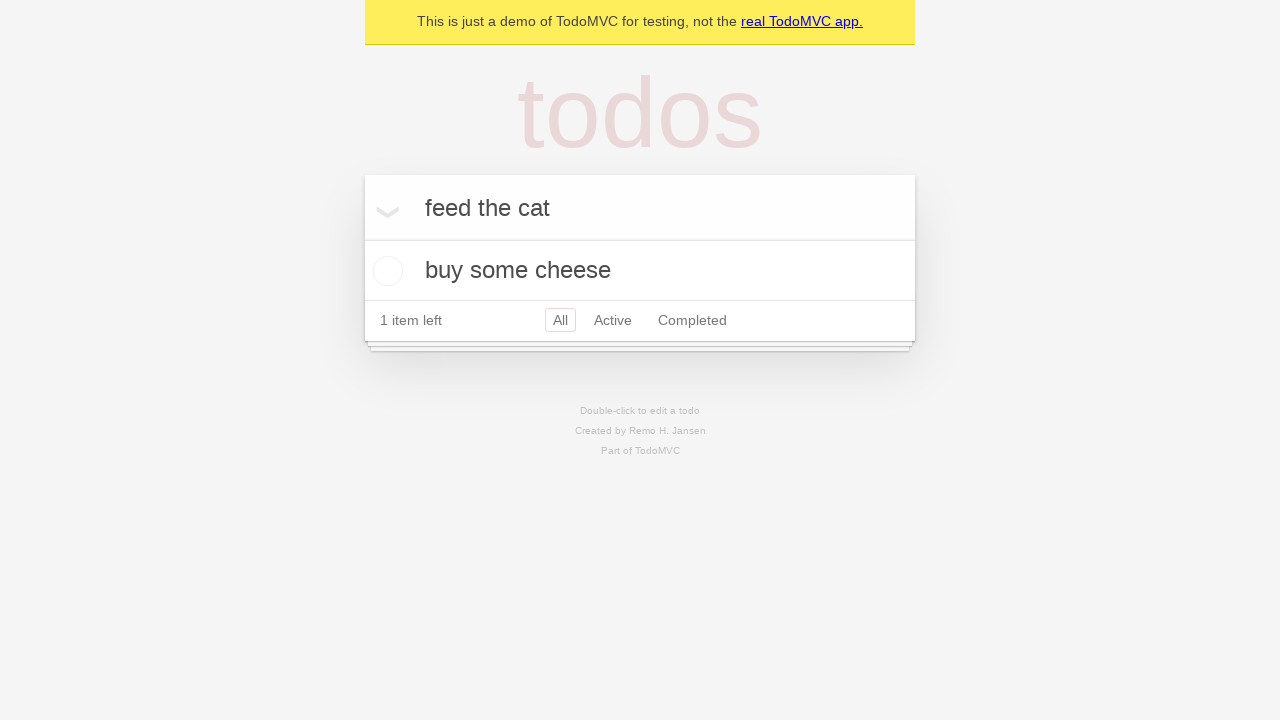

Pressed Enter to add second todo on internal:attr=[placeholder="What needs to be done?"i]
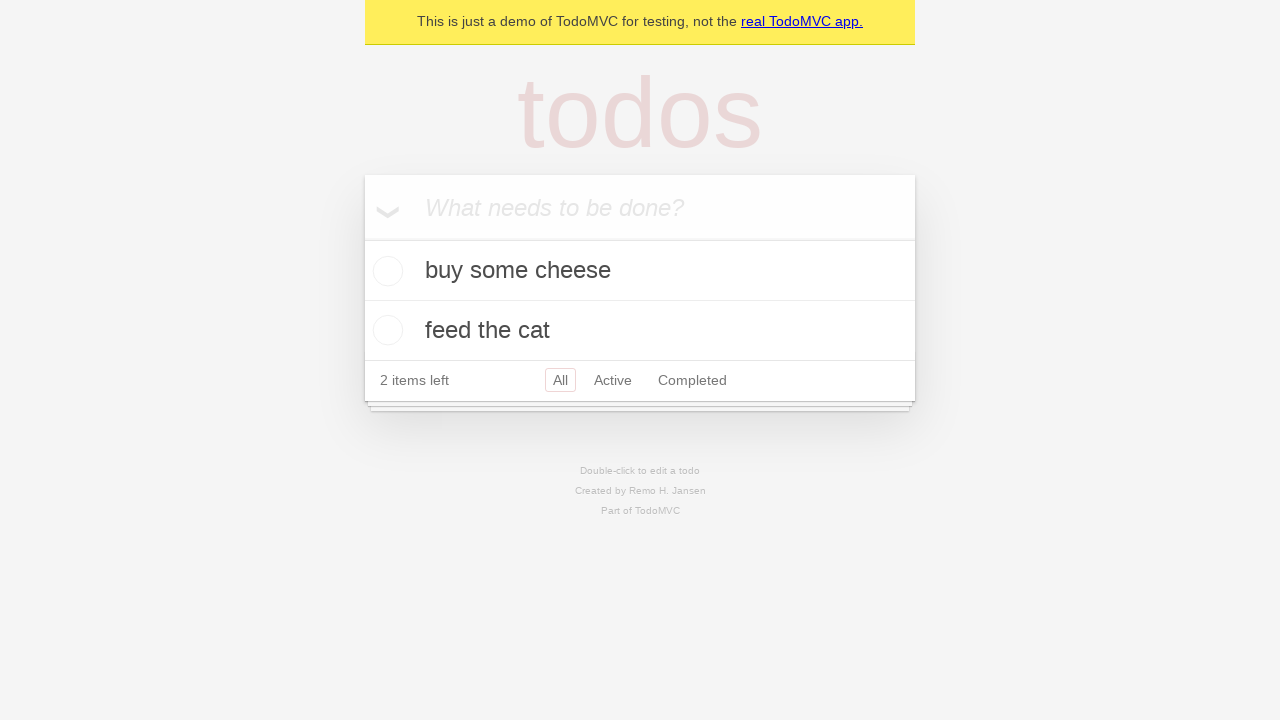

Filled todo input with 'book a doctors appointment' on internal:attr=[placeholder="What needs to be done?"i]
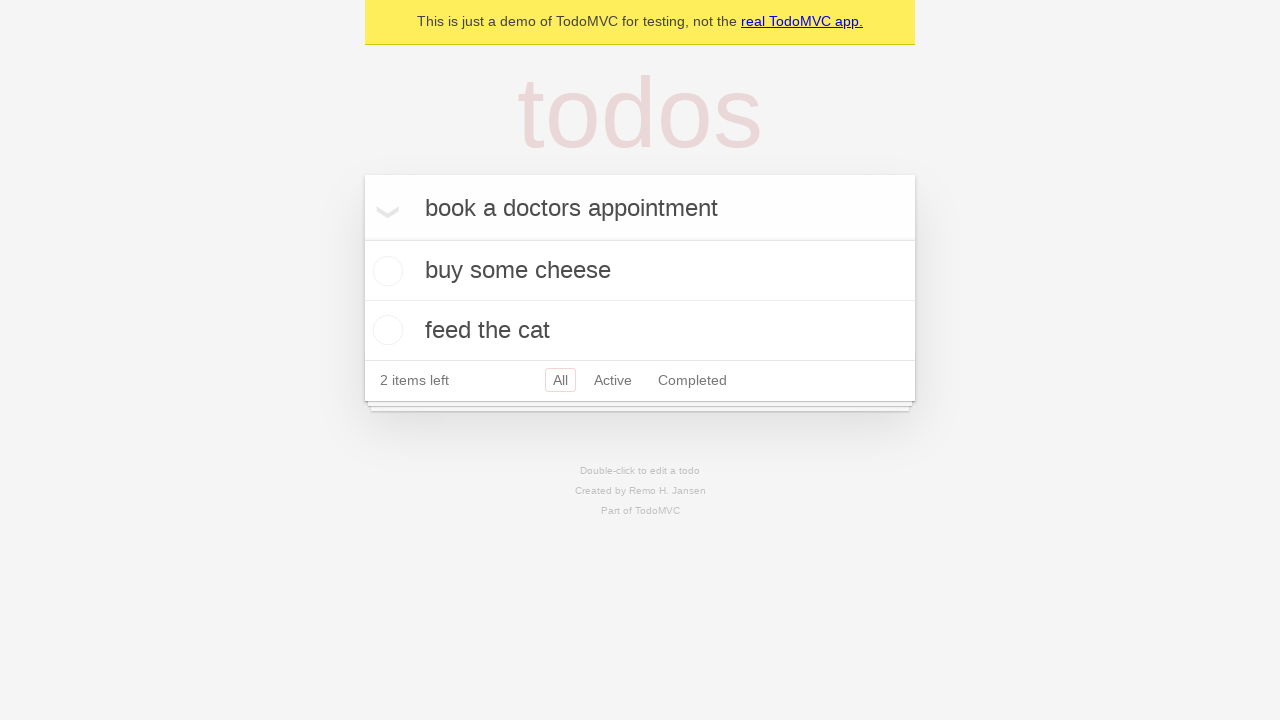

Pressed Enter to add third todo on internal:attr=[placeholder="What needs to be done?"i]
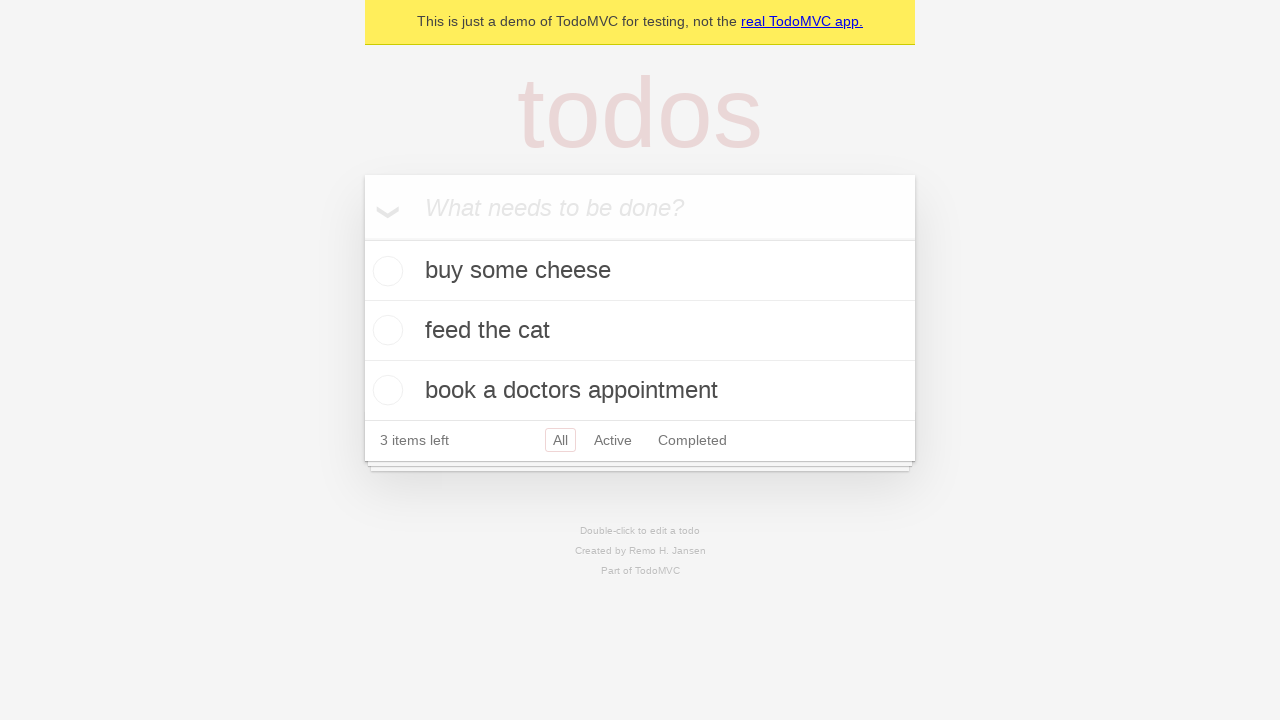

Checked the first todo item at (385, 271) on .todo-list li .toggle >> nth=0
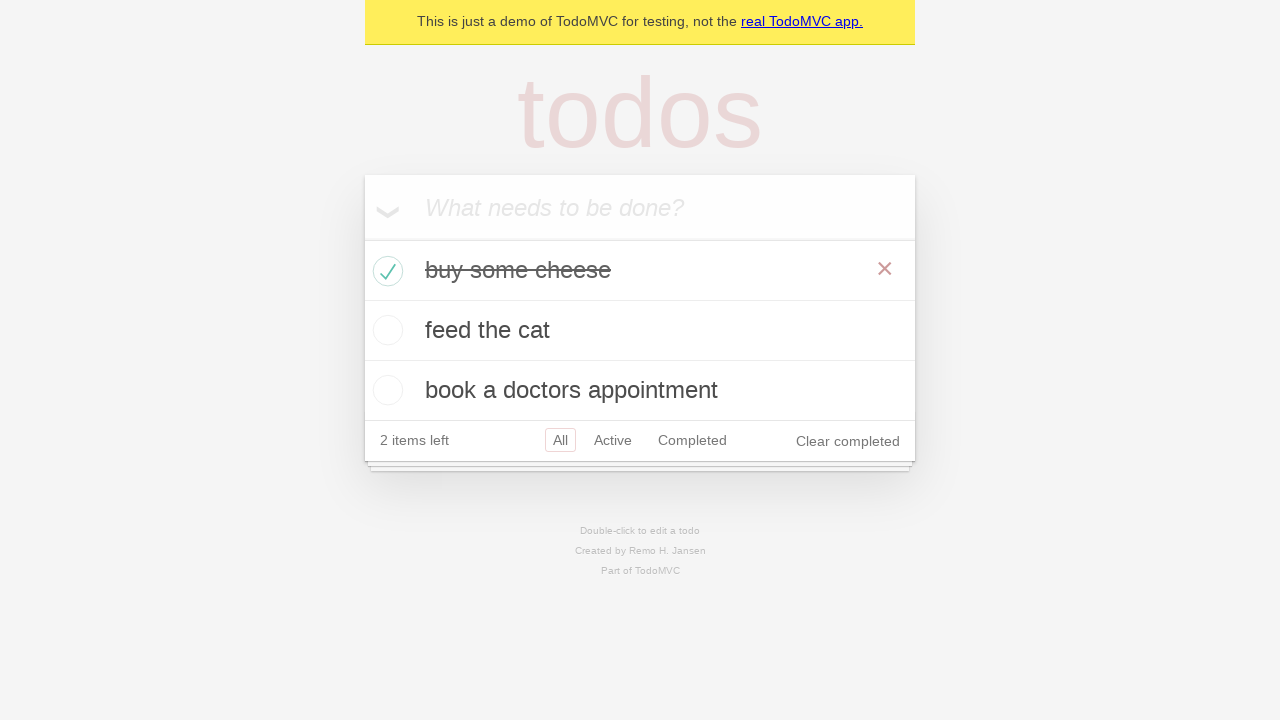

Clear completed button is now visible
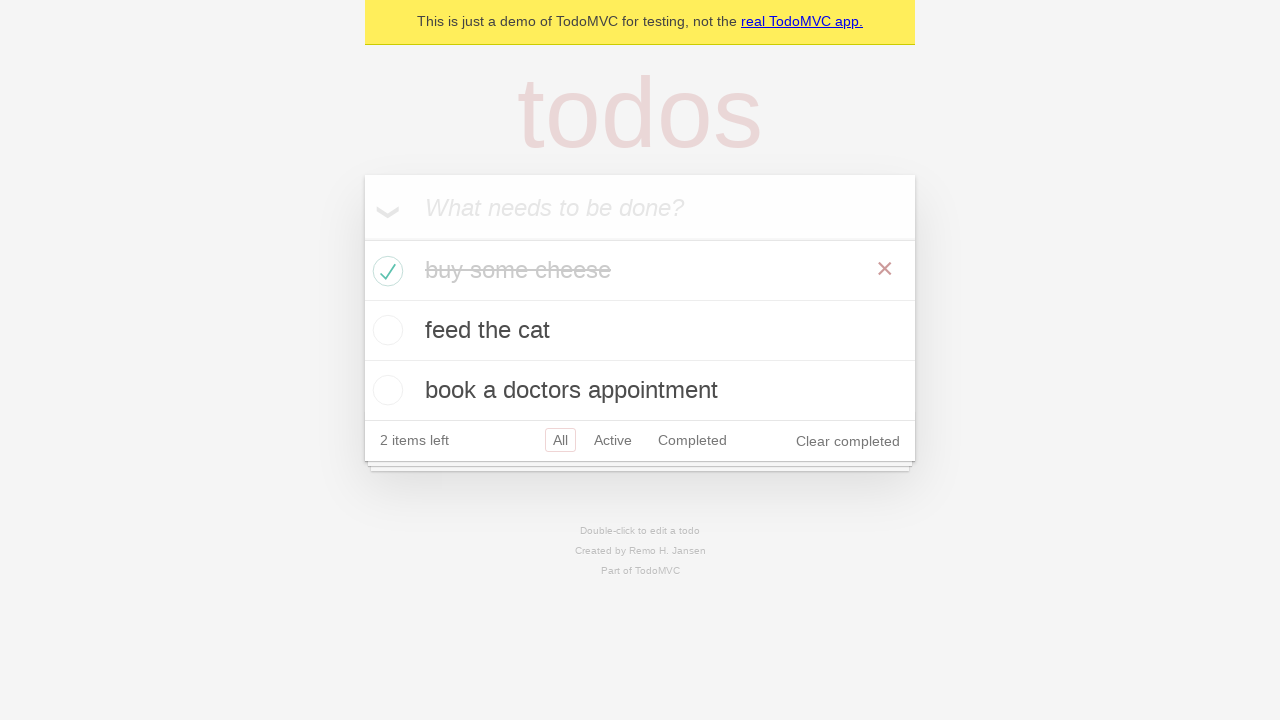

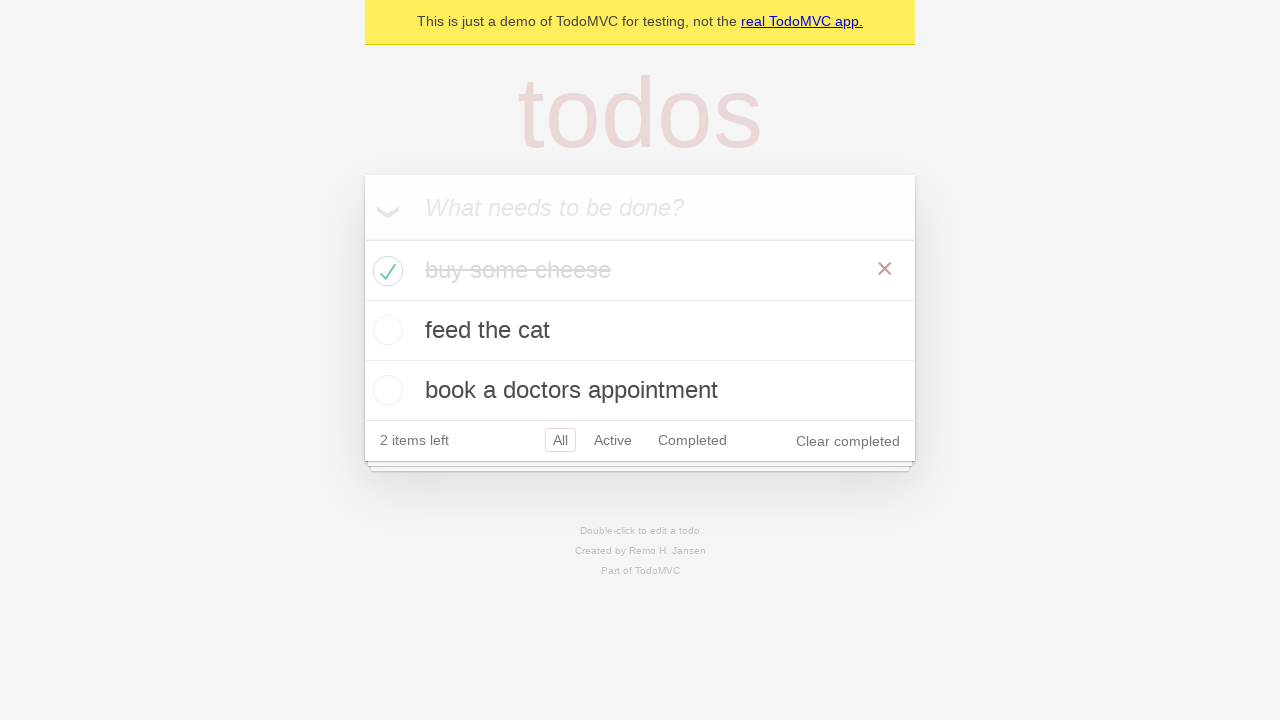